Tests the delete product from cart functionality on demoblaze.com by selecting a product category, clicking on a product, adding it to cart, navigating to the cart, and deleting the product.

Starting URL: https://www.demoblaze.com/index.html

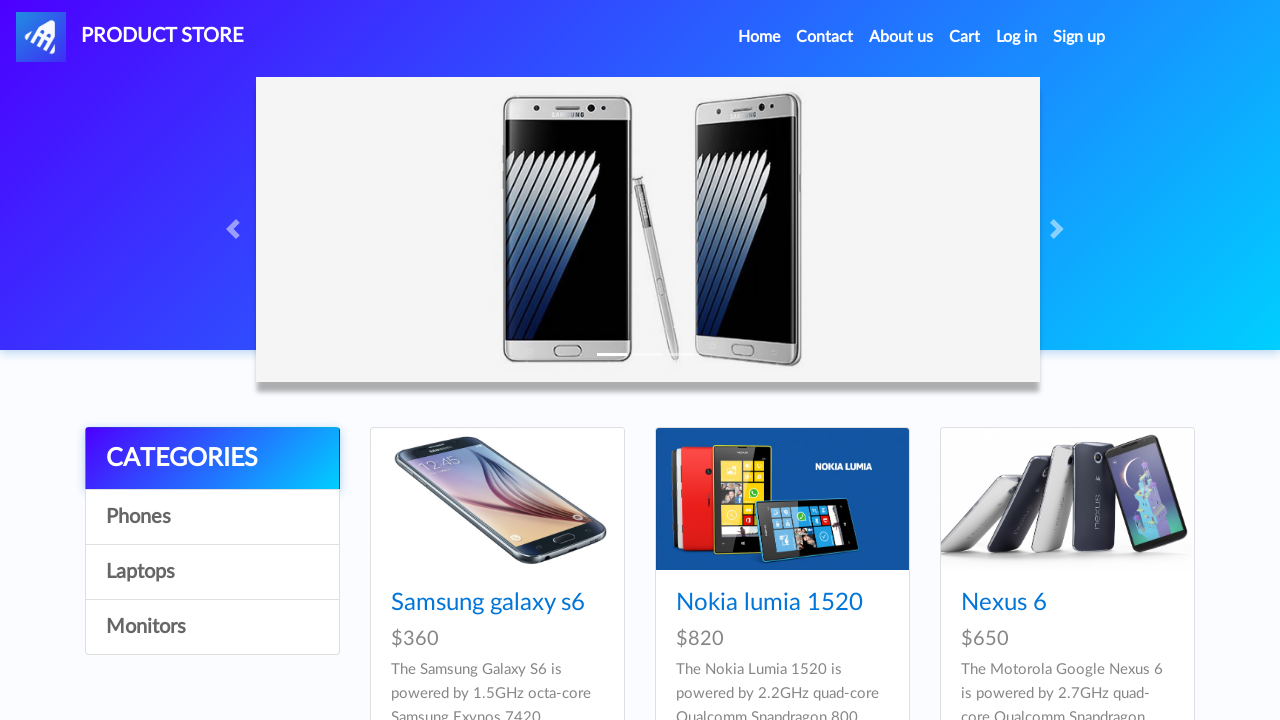

Clicked on Laptops product category at (212, 572) on a:has-text('Laptops')
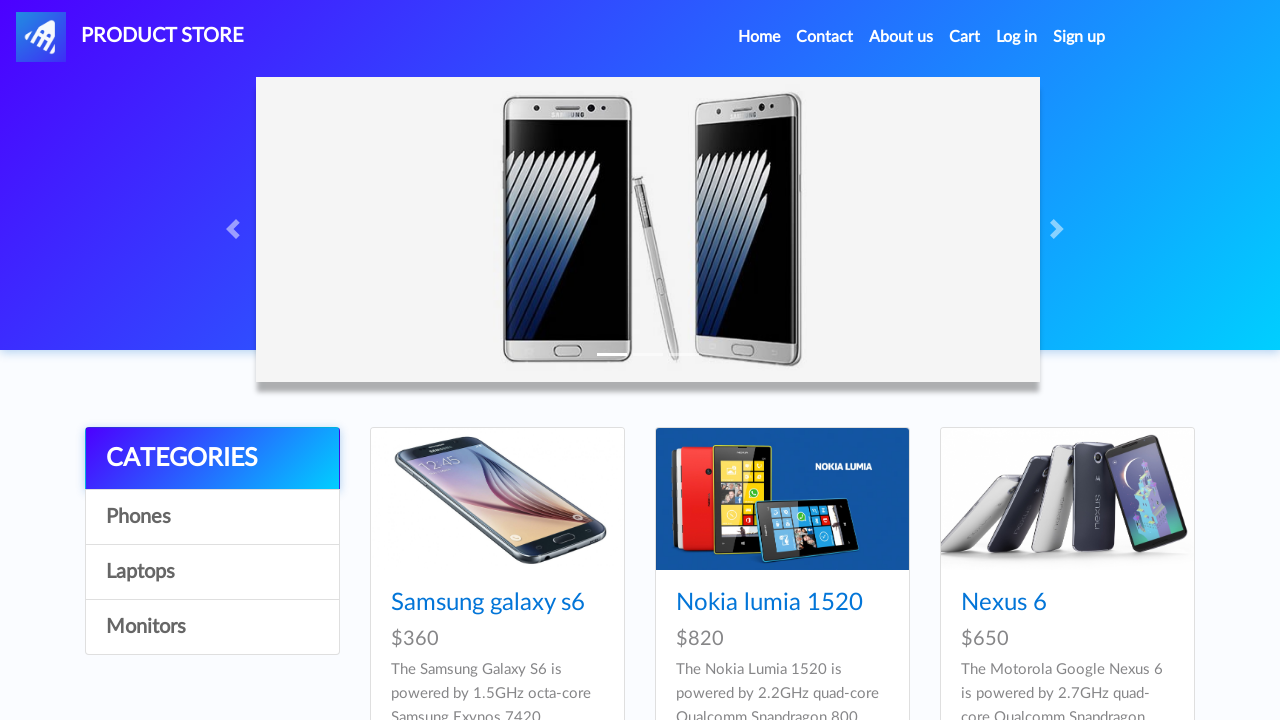

Waited for Laptops category to load
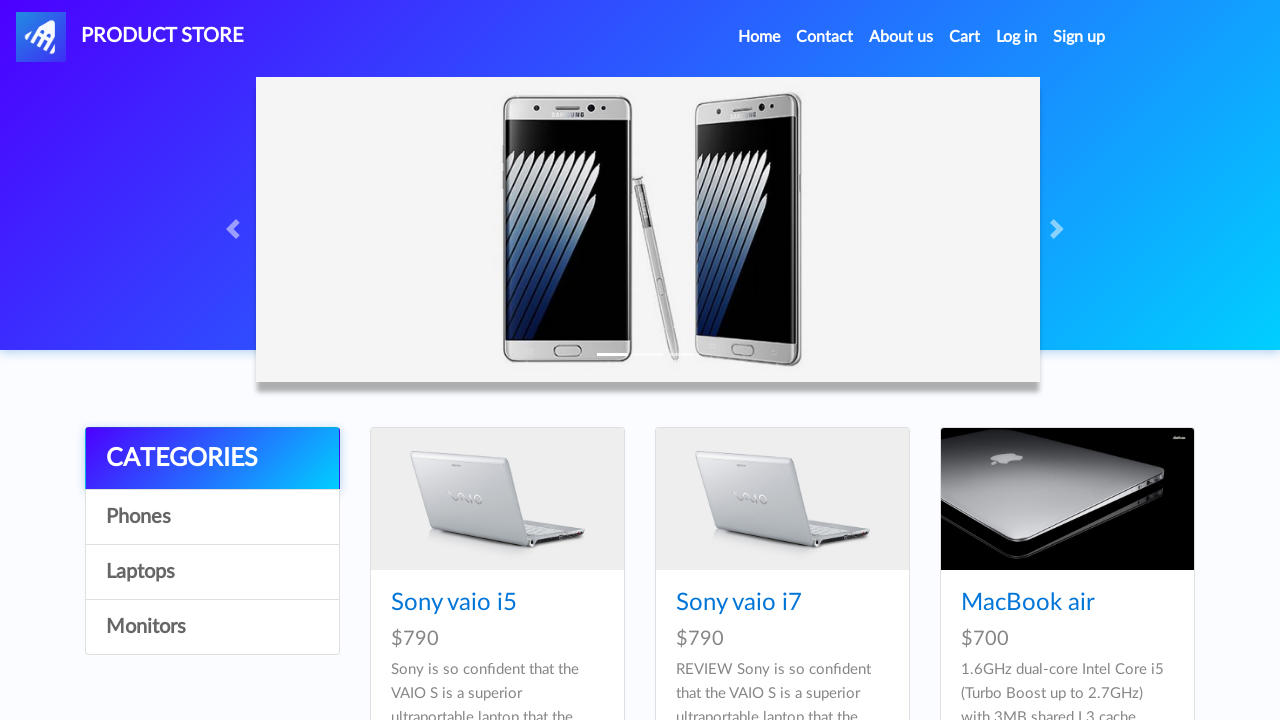

Clicked on Sony vaio i5 product at (454, 603) on a:has-text('Sony vaio i5')
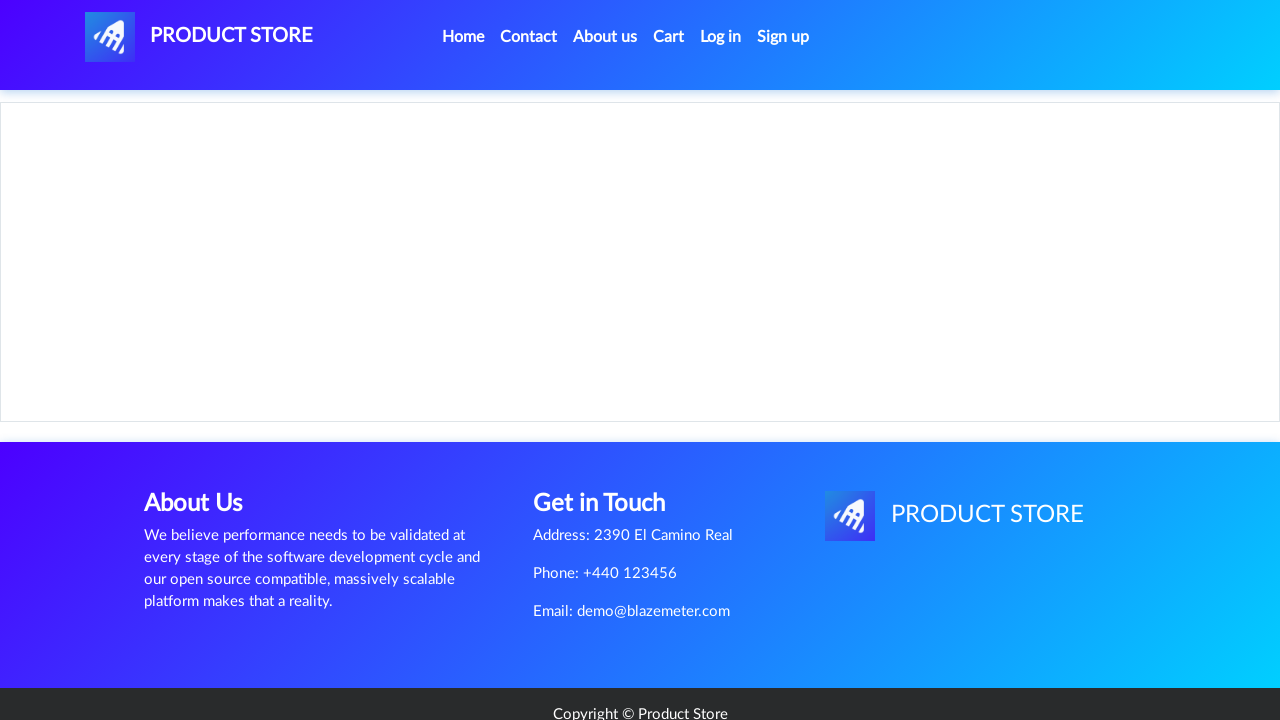

Waited for product details page to load
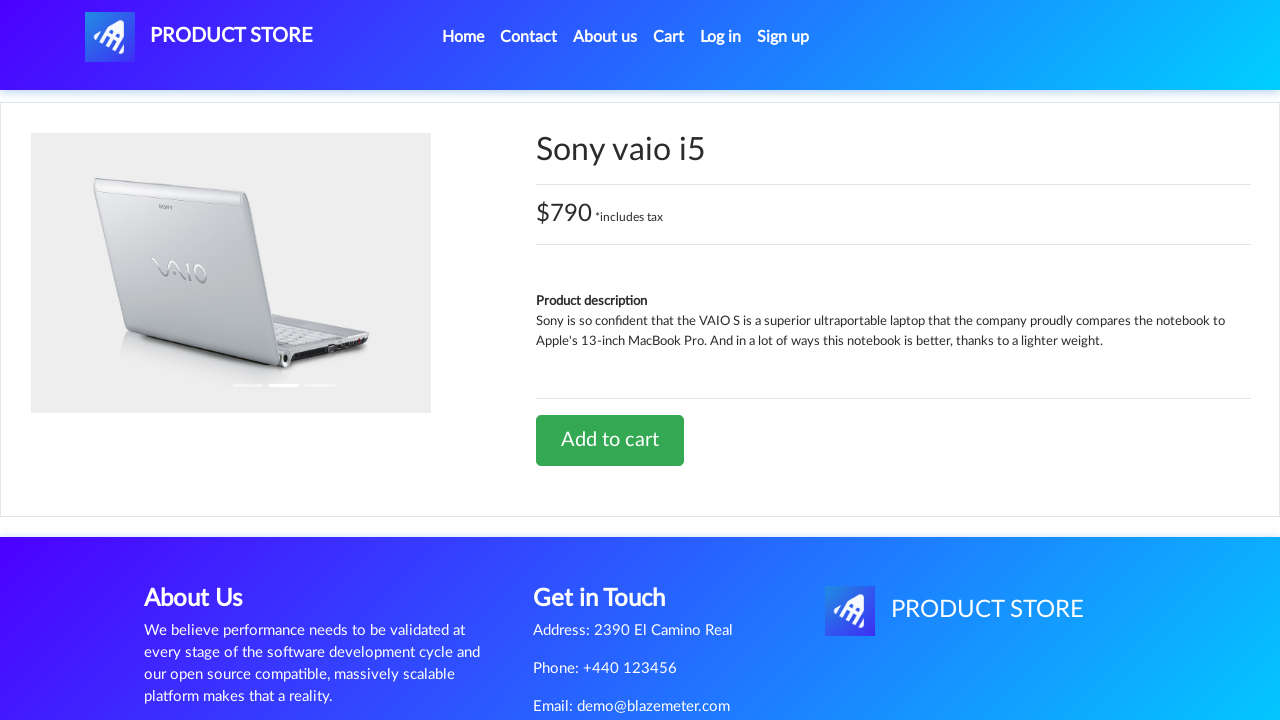

Clicked Add to cart button at (610, 440) on a:has-text('Add to cart')
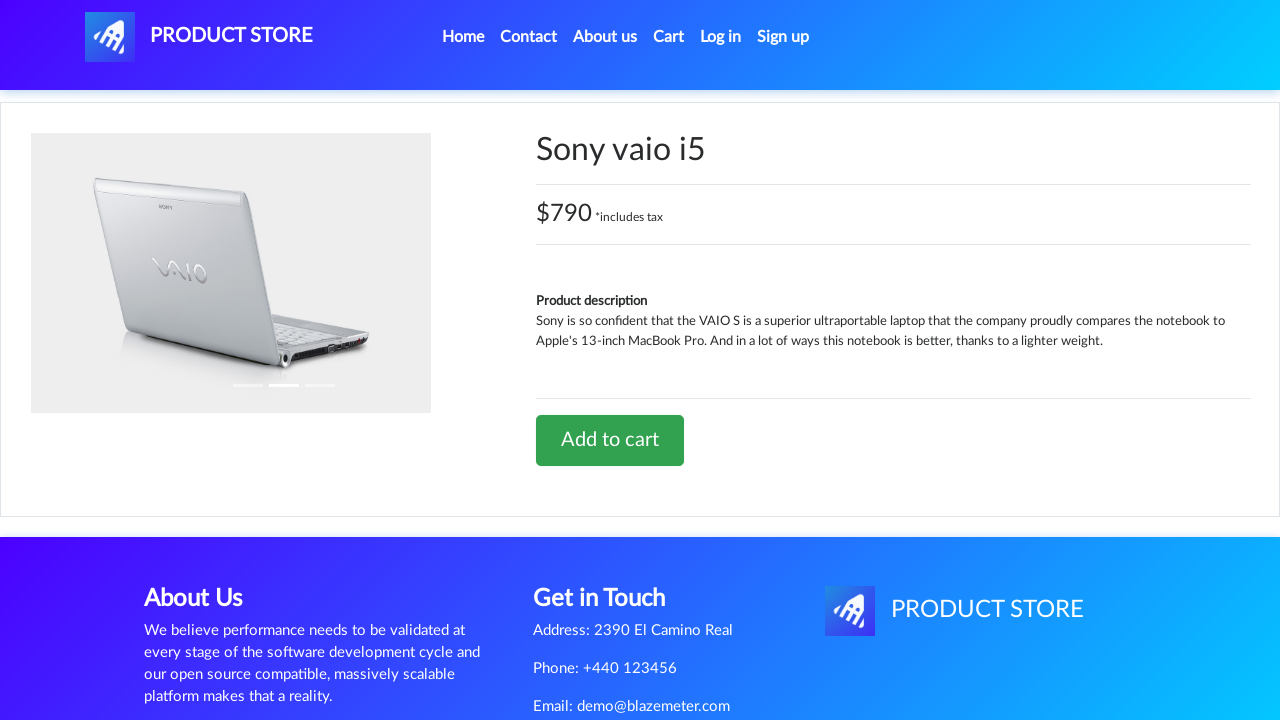

Set up dialog handler to accept alerts
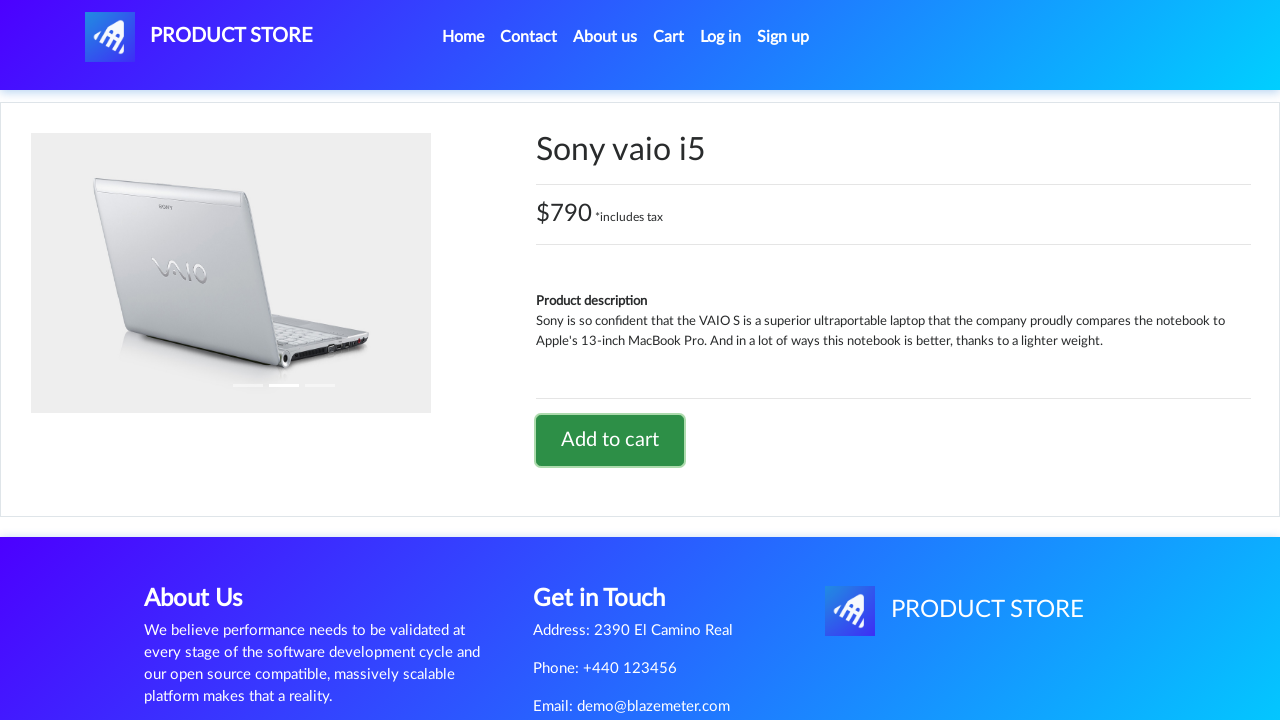

Waited for add to cart confirmation
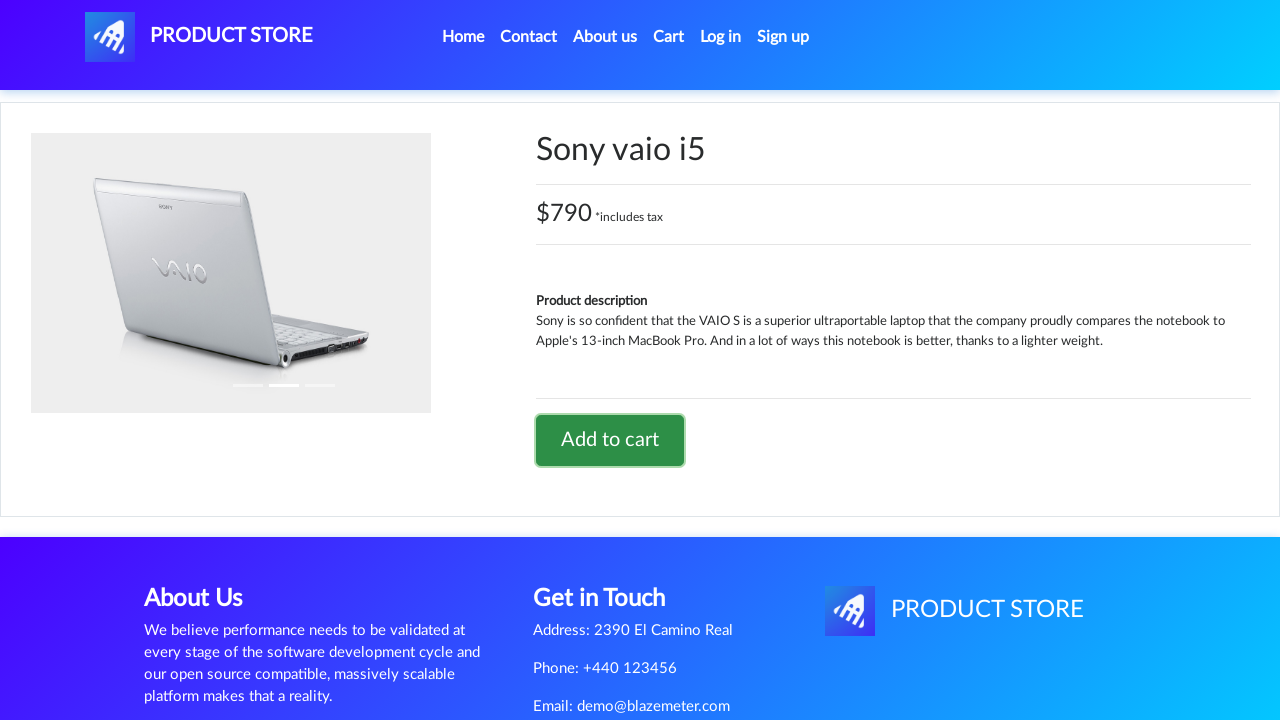

Clicked on Cart button in navigation at (669, 37) on xpath=//a[@id='cartur']
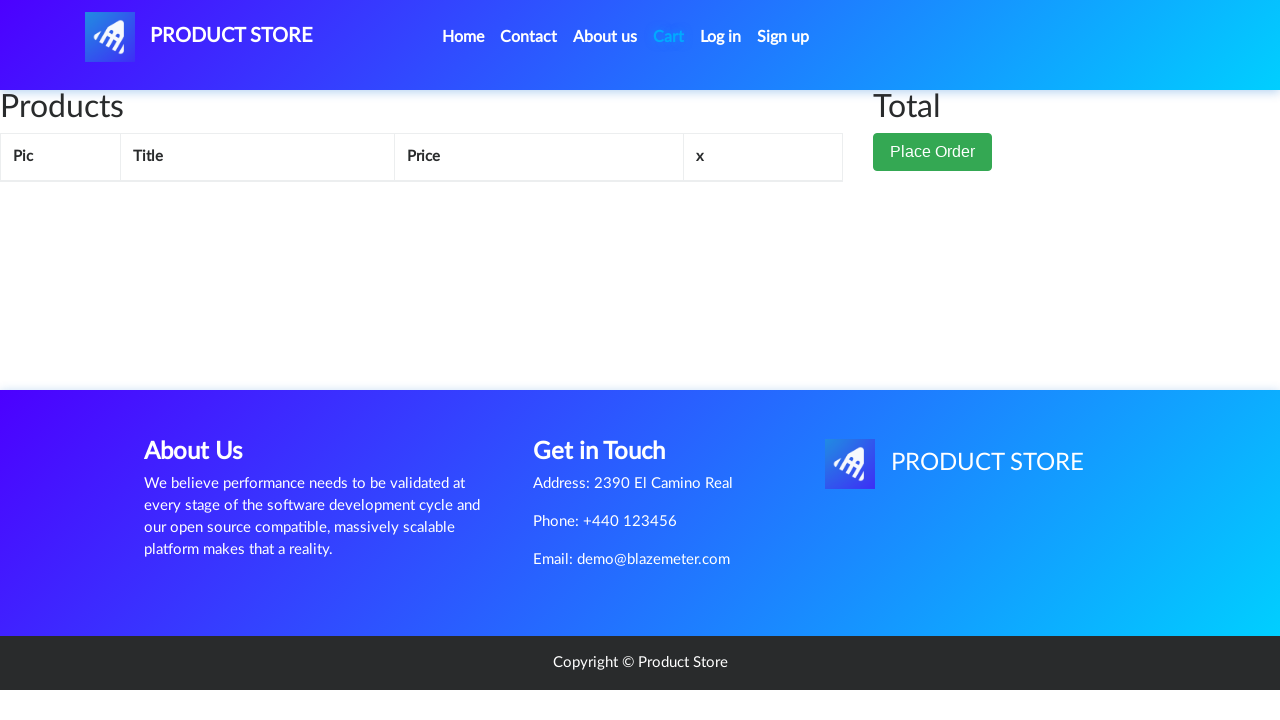

Waited for cart page to load
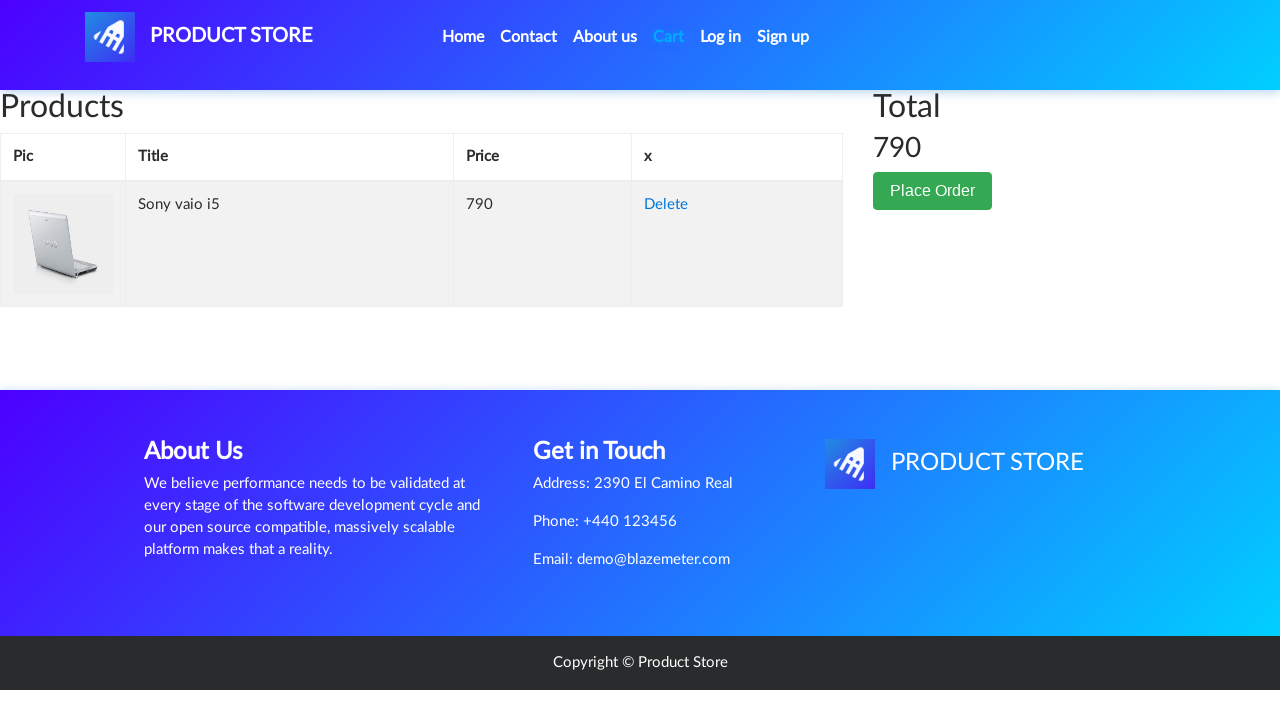

Cart table loaded and product is visible
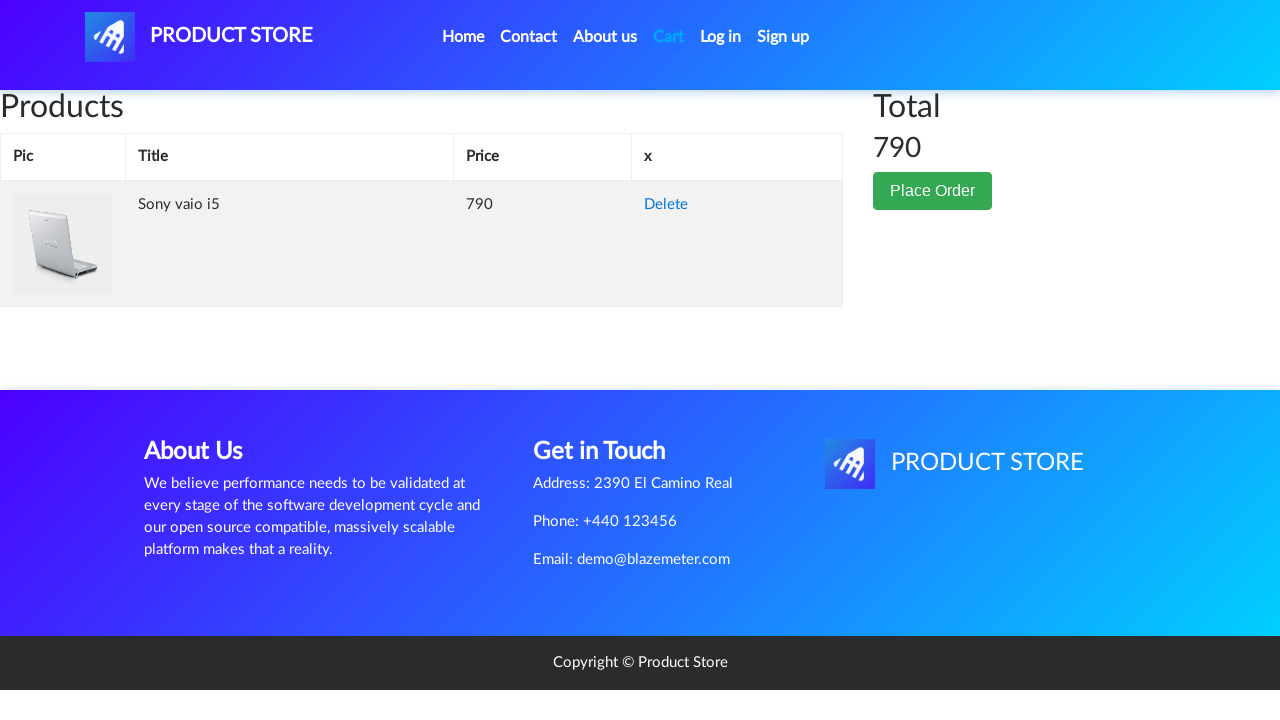

Clicked Delete link to remove product from cart at (666, 205) on a:has-text('Delete')
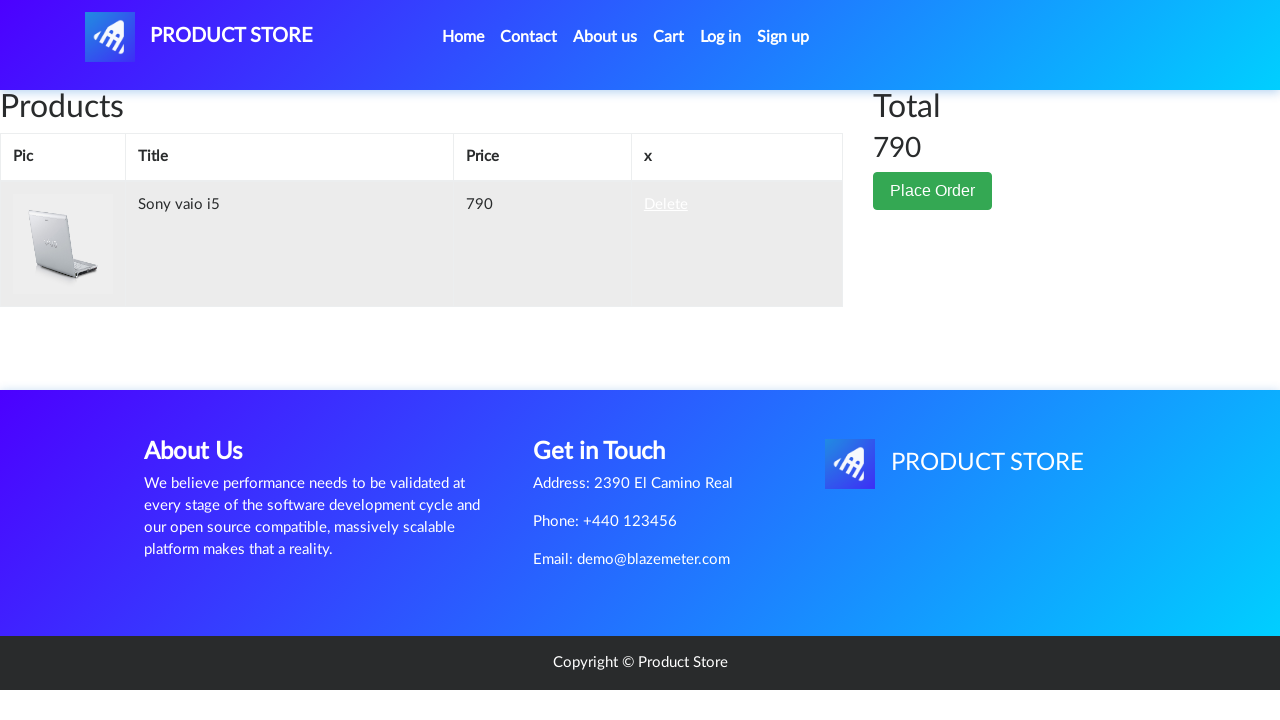

Waited for product deletion to complete
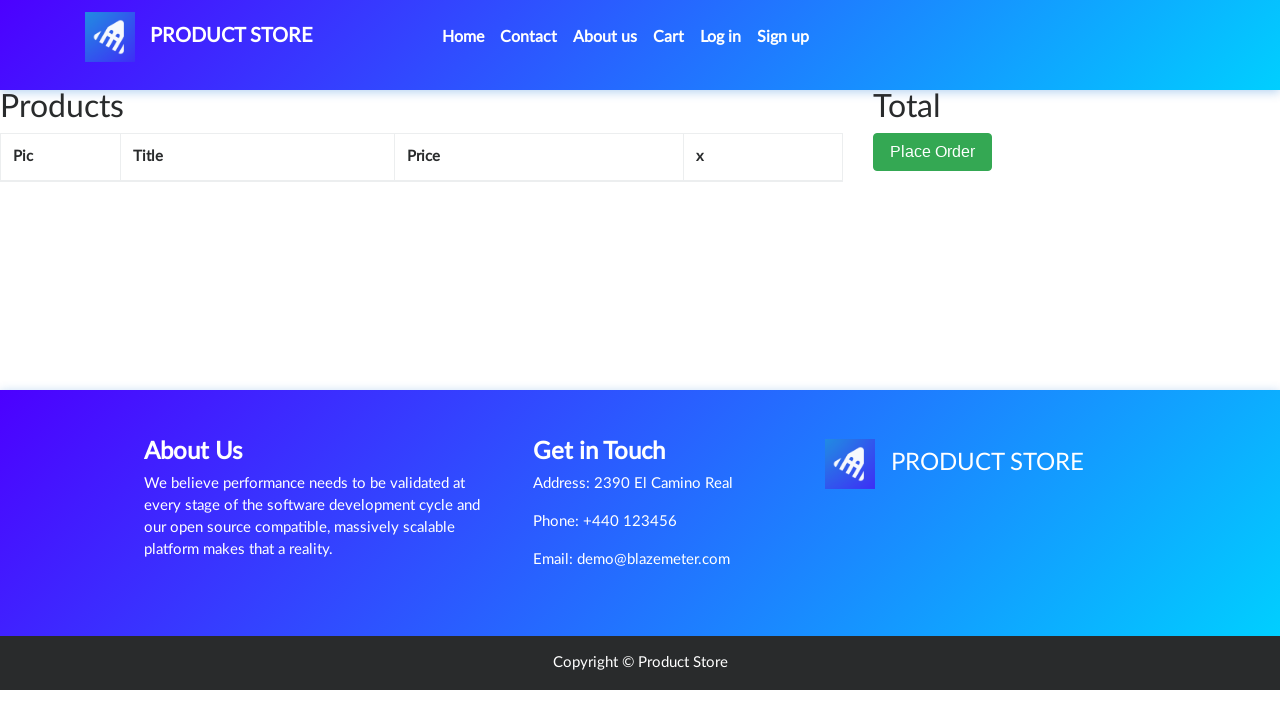

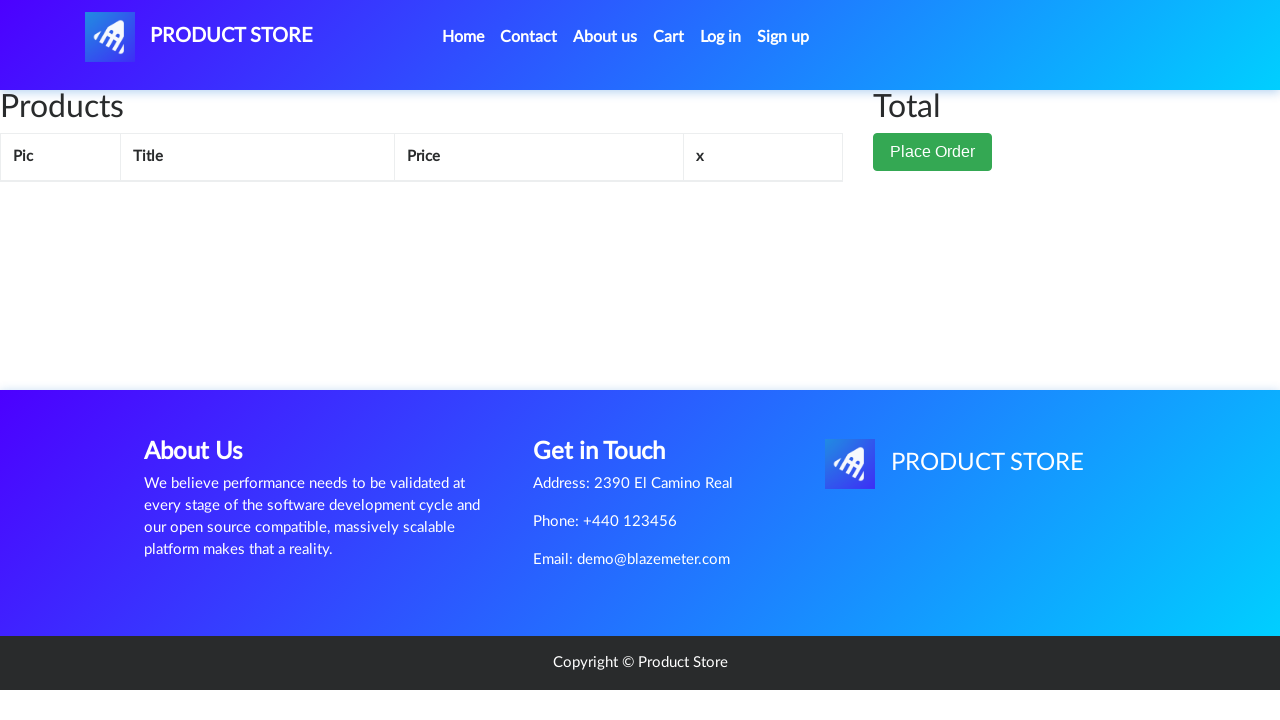